Clicks on a link containing "Elemental" text using XPath selector to navigate to the Elemental Selenium page

Starting URL: https://the-internet.herokuapp.com/

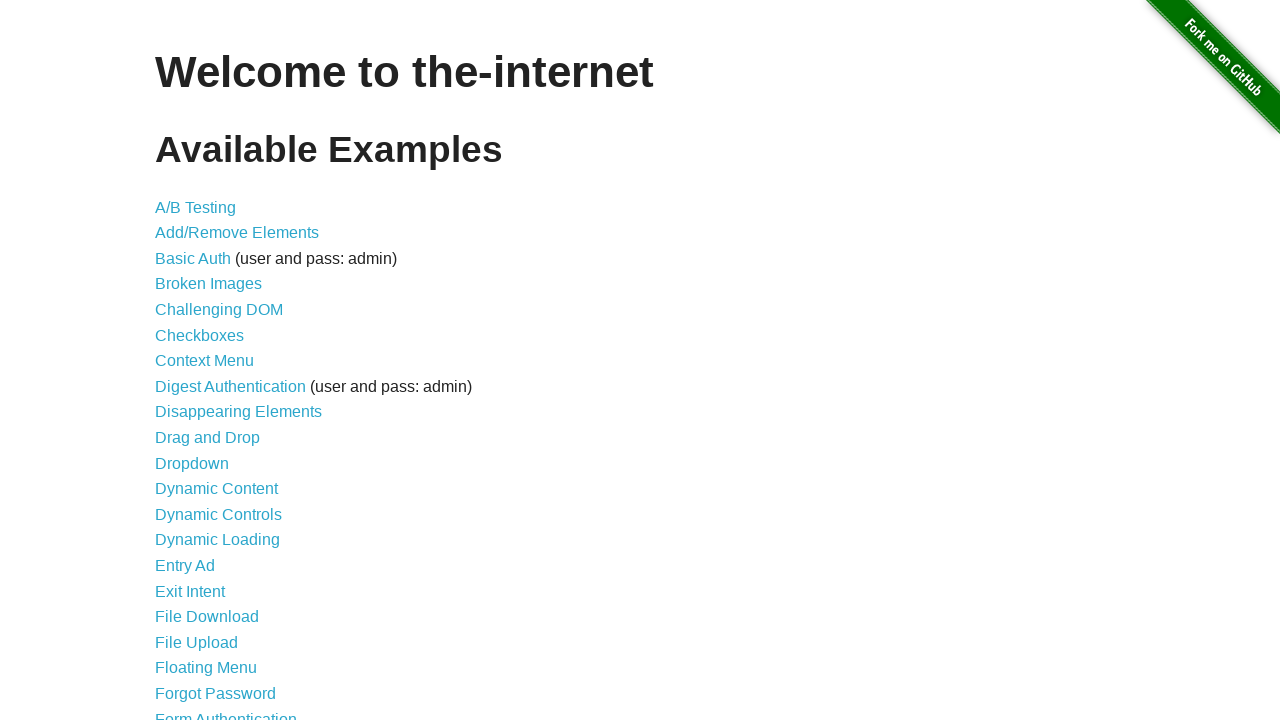

Located link containing 'Elemental' text using XPath selector
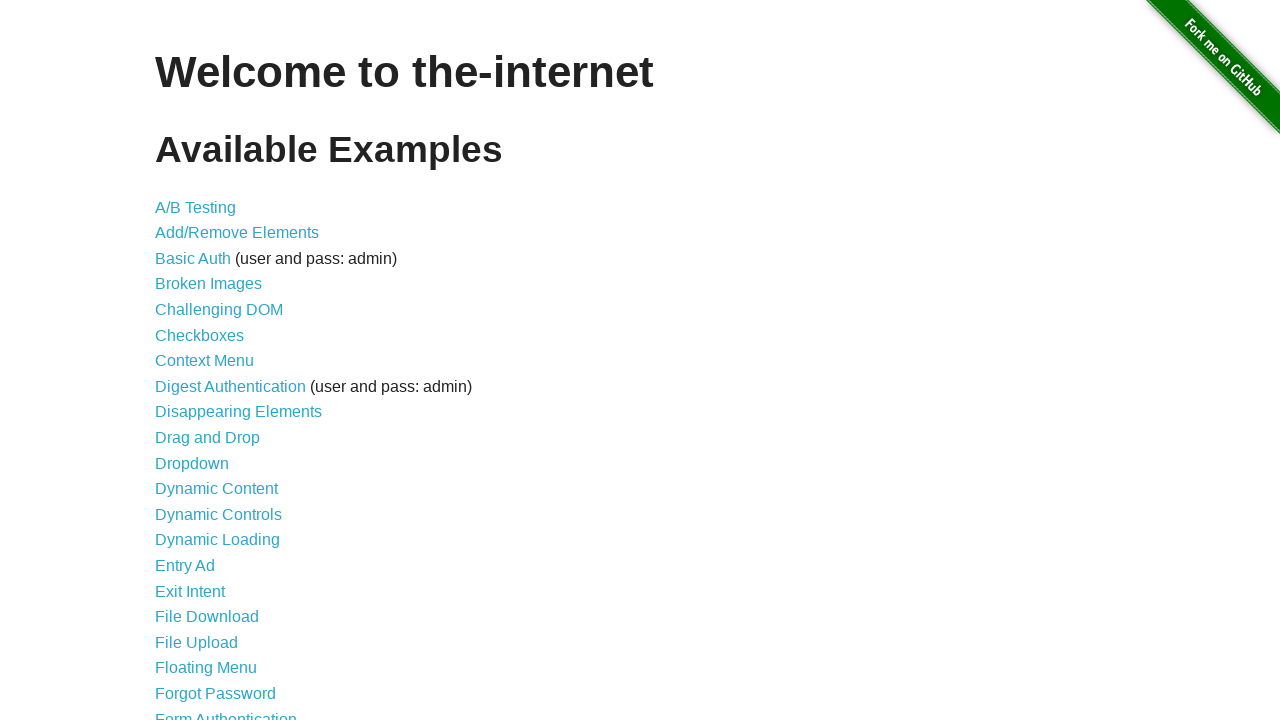

Clicked on 'Elemental' link to navigate to Elemental Selenium page
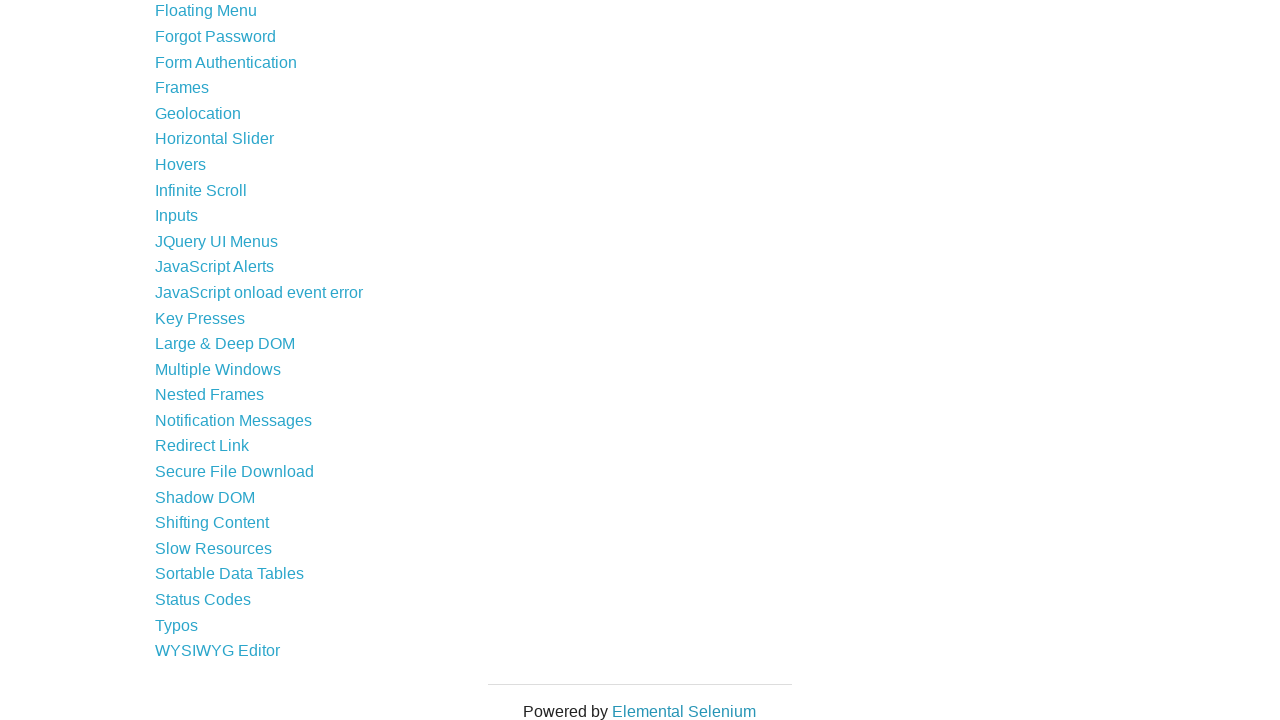

Page navigation completed and DOM content loaded
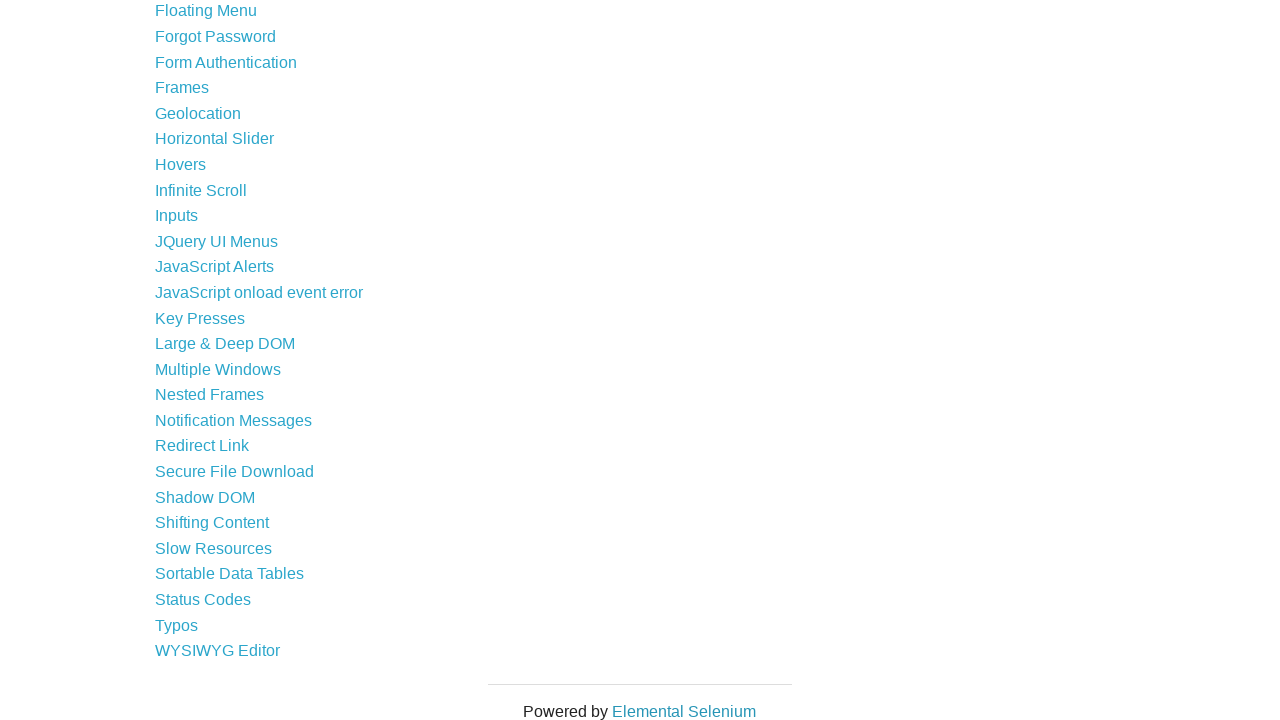

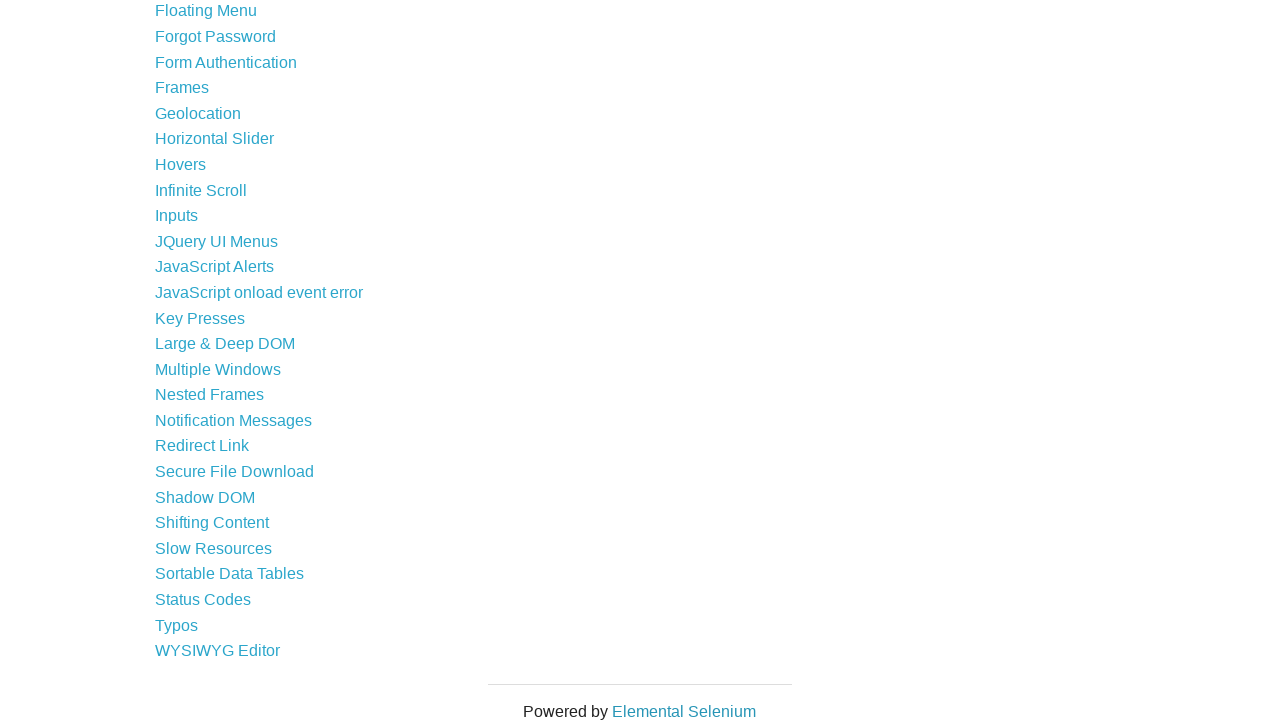